Tests A/B test opt-out functionality by visiting the page, checking if in an A/B test group, adding an opt-out cookie, refreshing, and verifying the page shows "No A/B Test"

Starting URL: http://the-internet.herokuapp.com/abtest

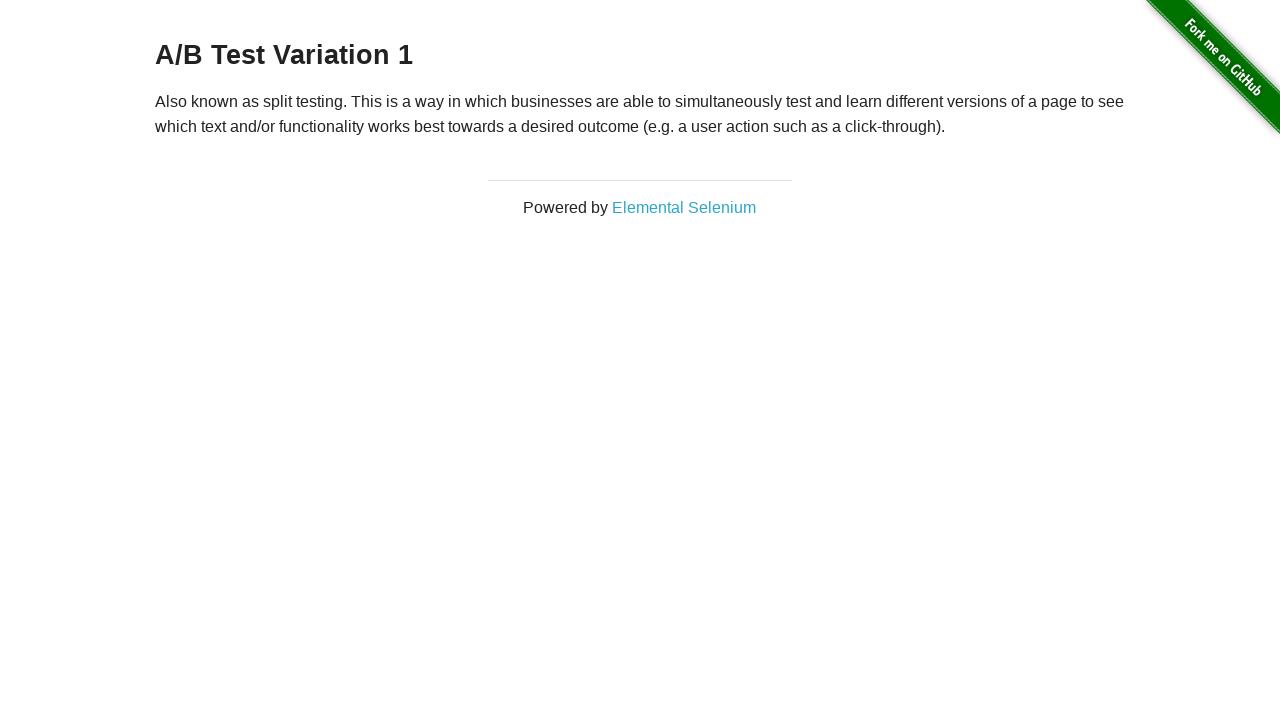

Located h3 heading element
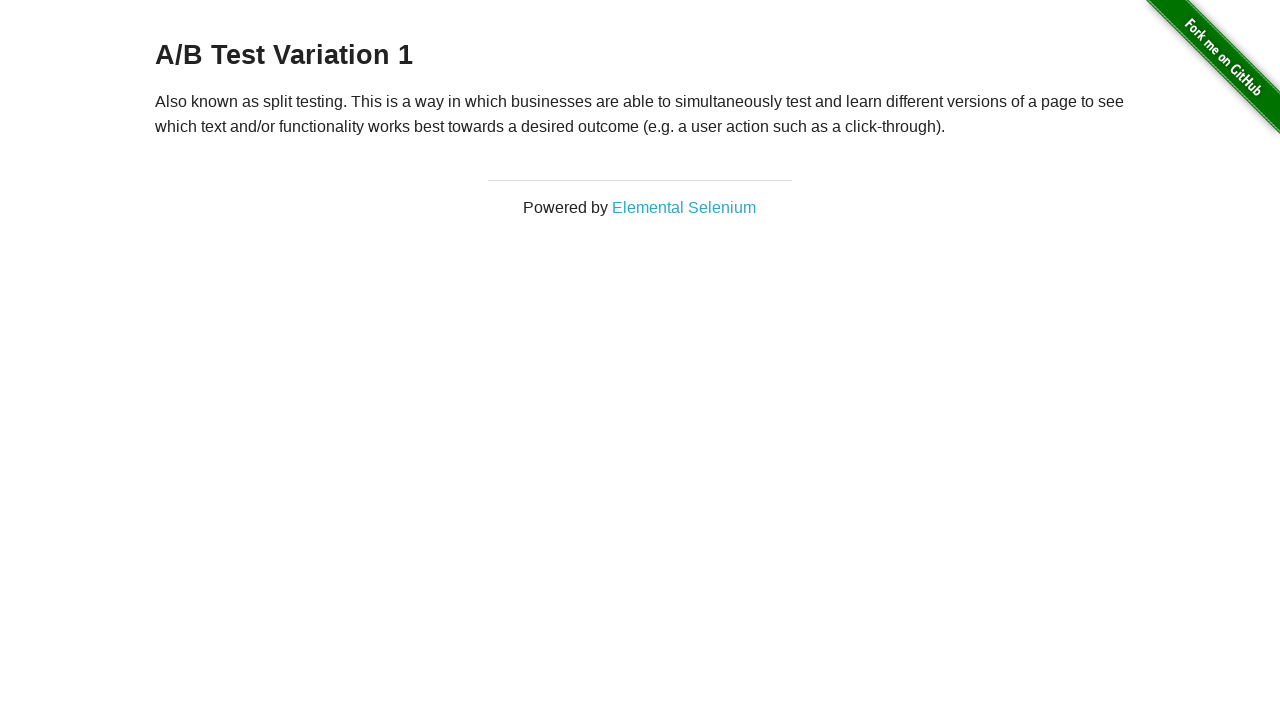

Retrieved heading text: A/B Test Variation 1
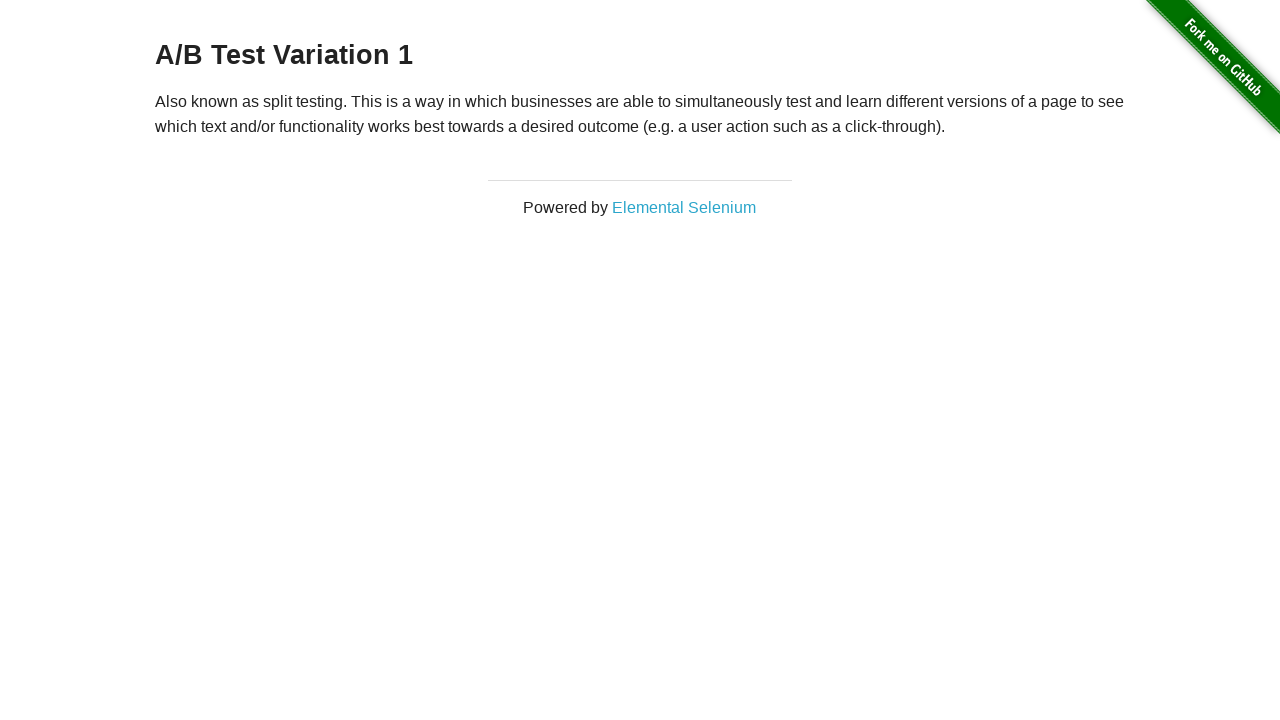

Added optimizelyOptOut cookie with value 'true'
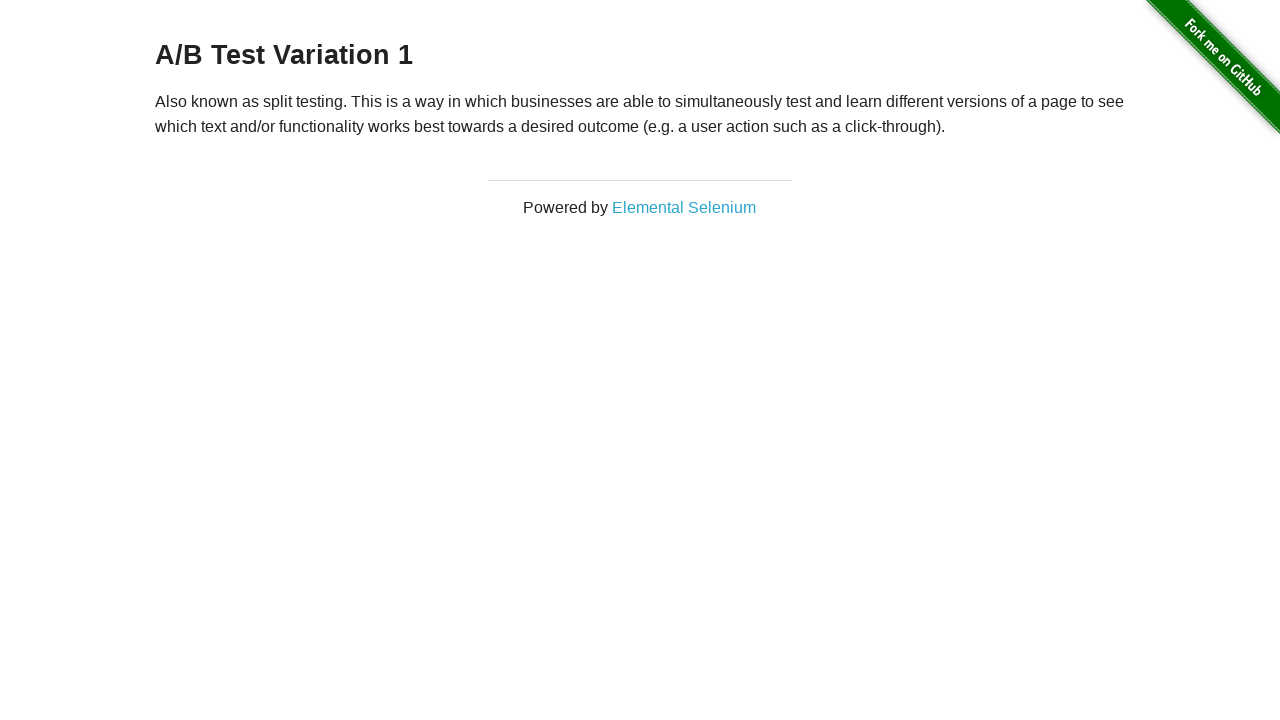

Reloaded page after adding opt-out cookie
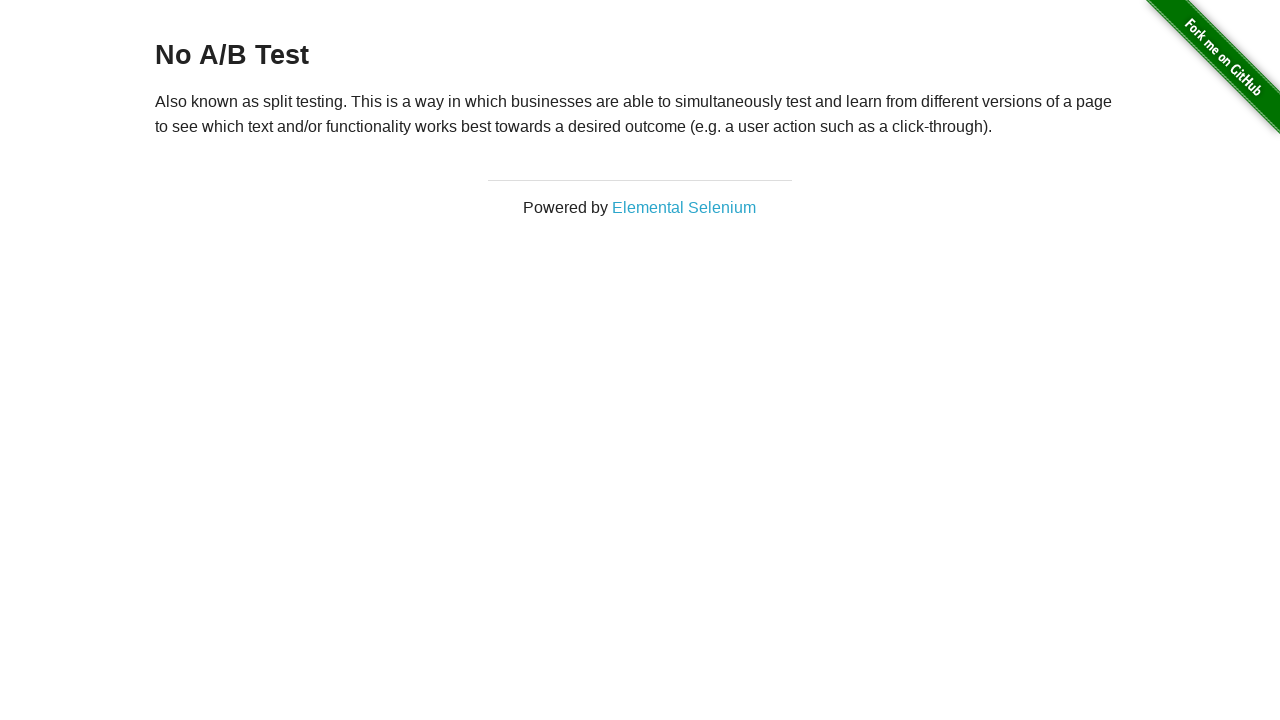

Waited for h3 heading to load after opt-out
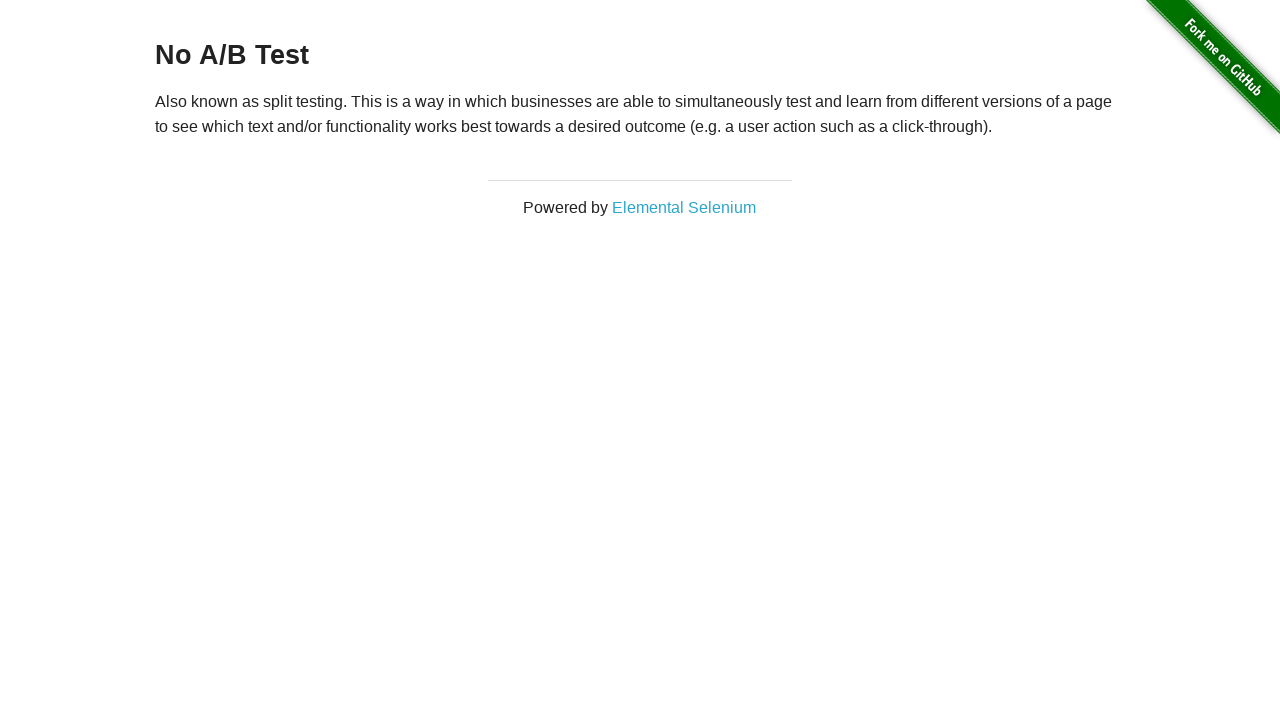

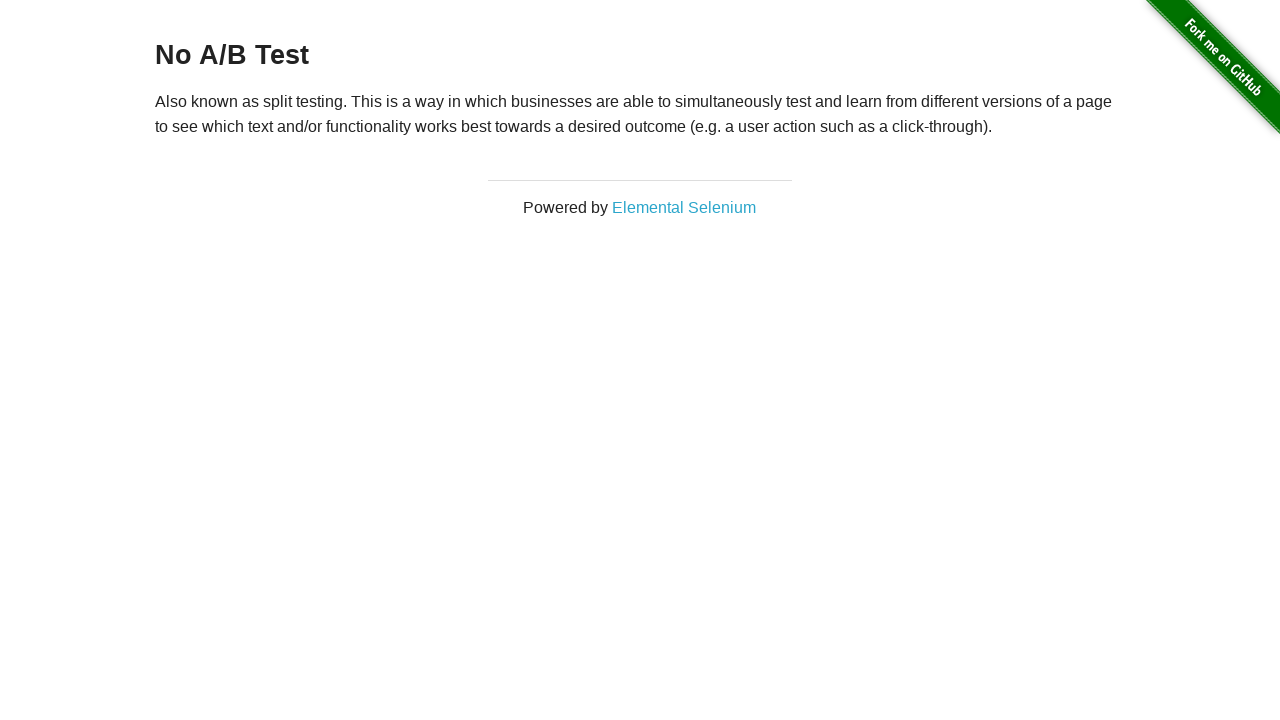